Tests finding a link by calculated text value, clicking it, then filling out a form with first name, last name, city, and country fields before submitting.

Starting URL: http://suninjuly.github.io/find_link_text

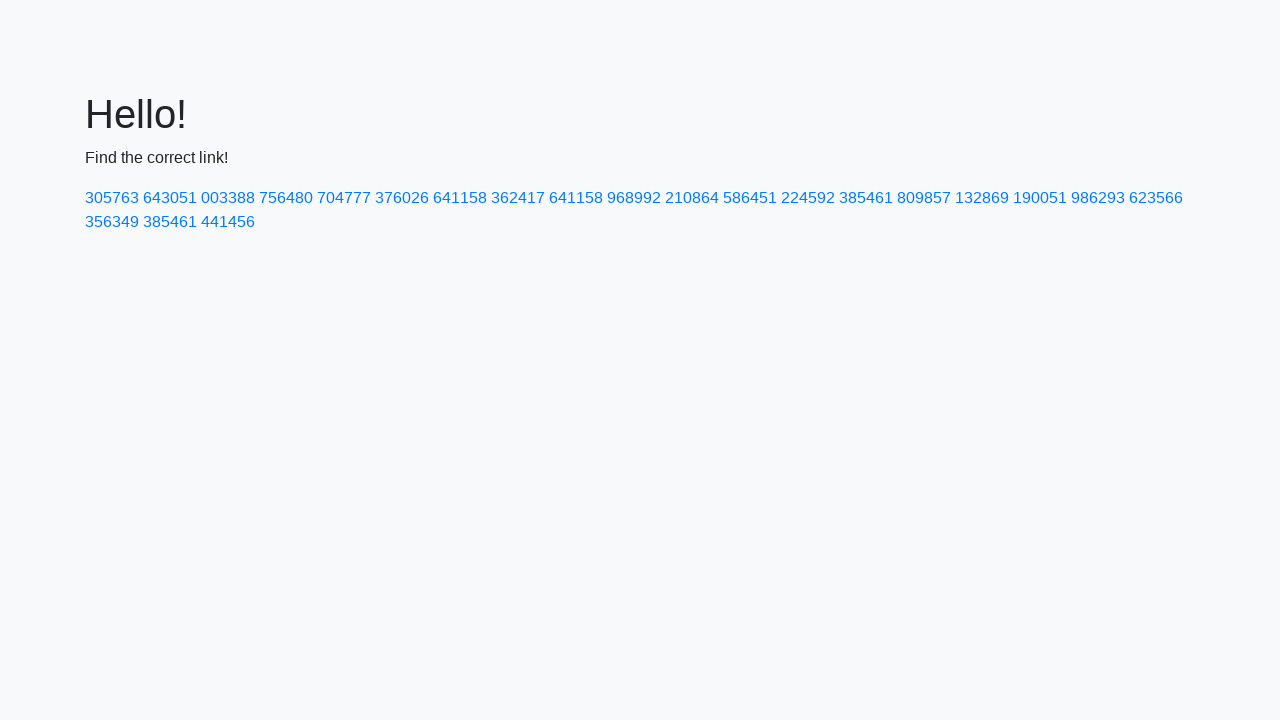

Calculated link text value: 224592
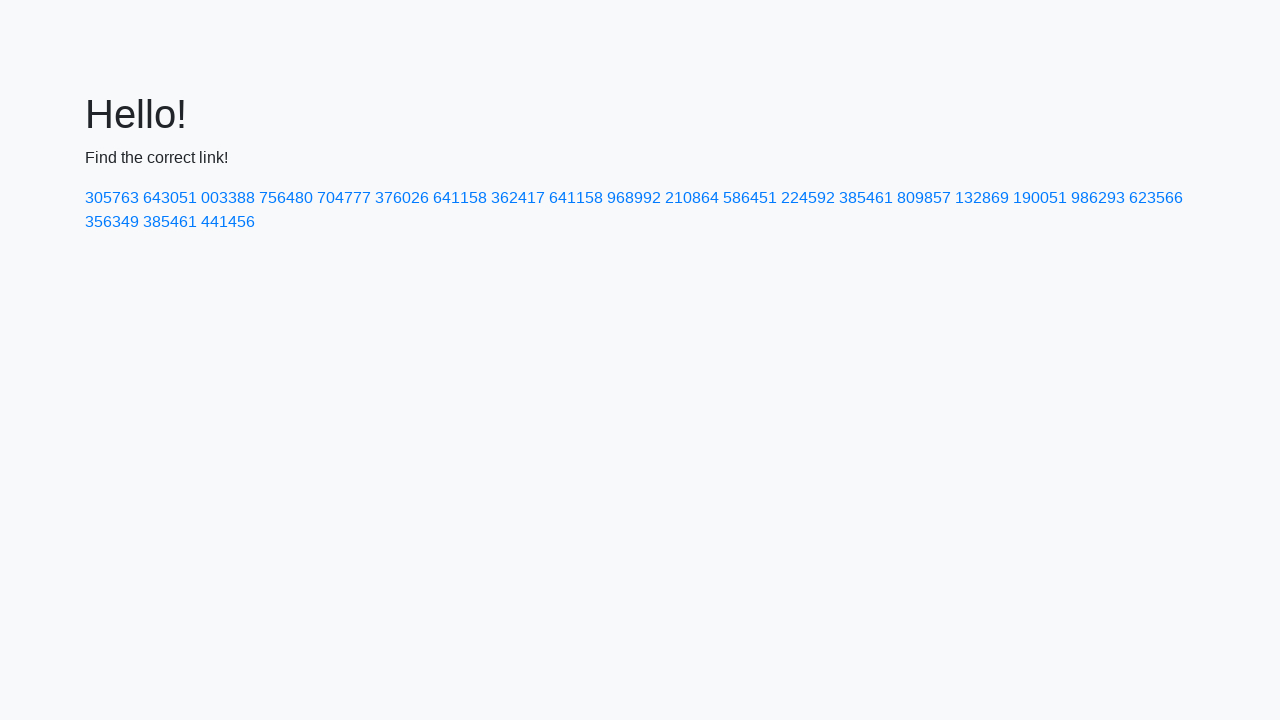

Clicked link with calculated text '224592' at (808, 198) on text=224592
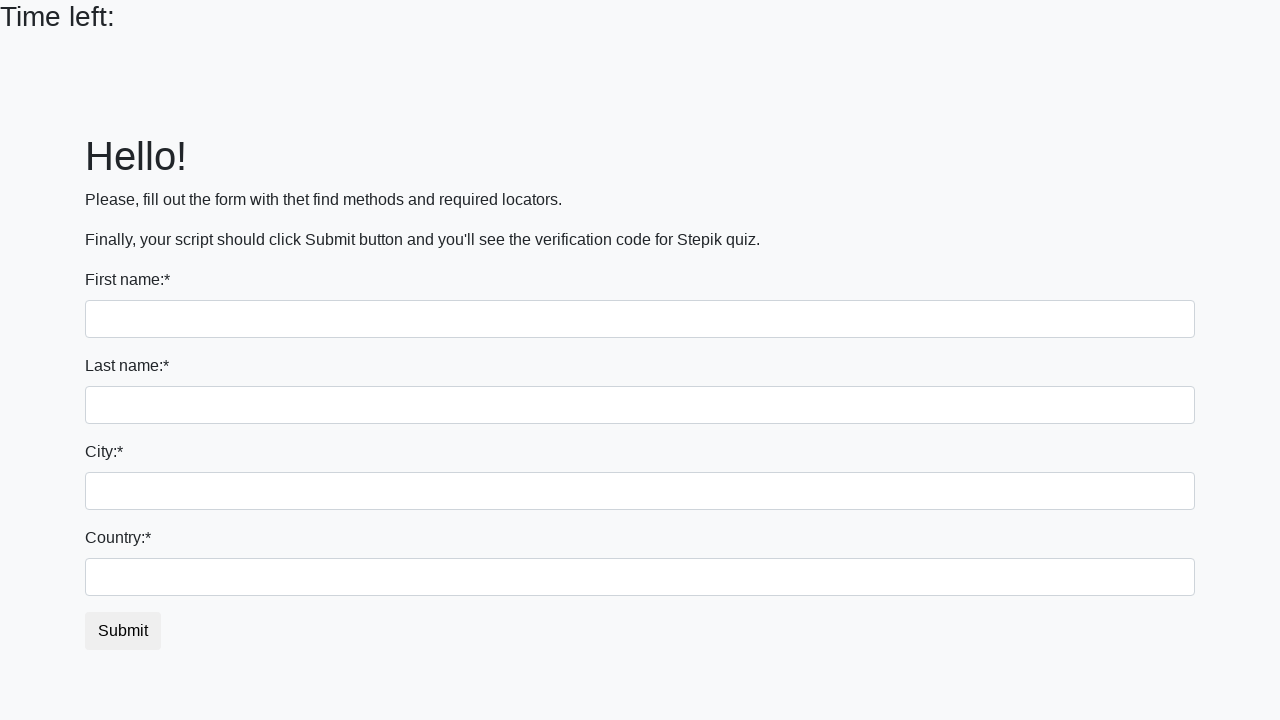

Filled first name field with 'Ivan' on input
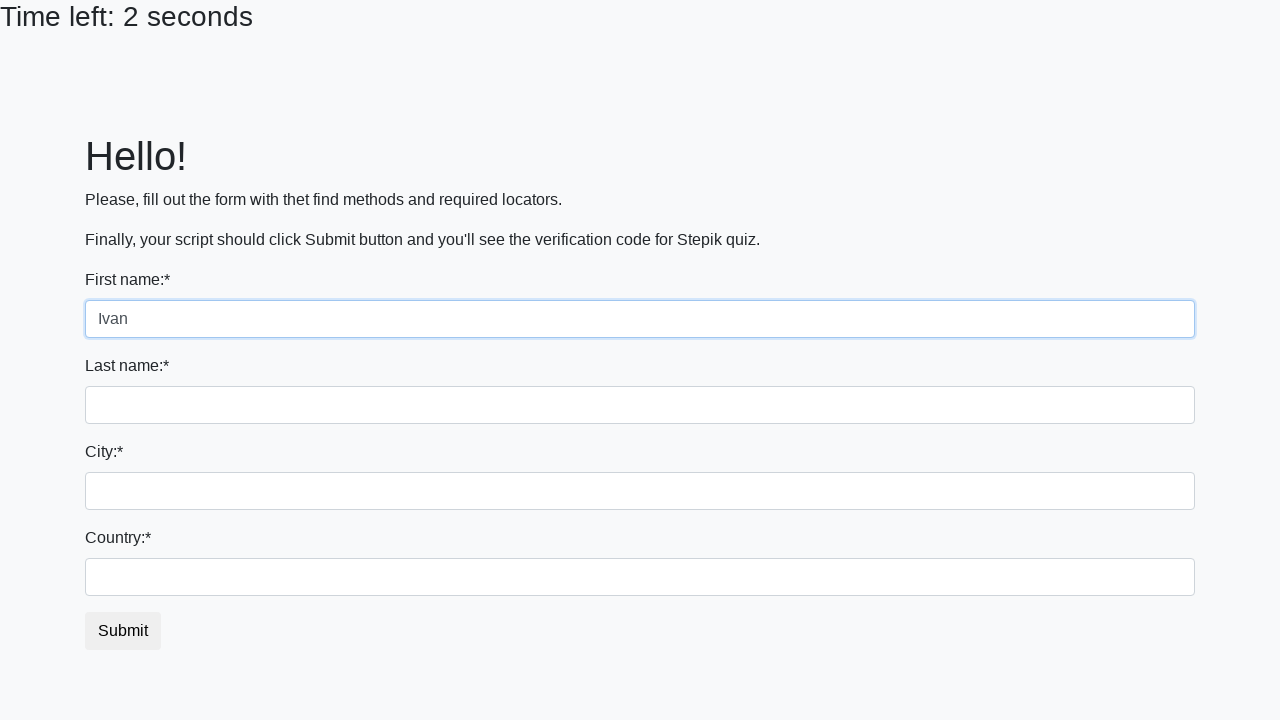

Filled last name field with 'Petrov' on input[name='last_name']
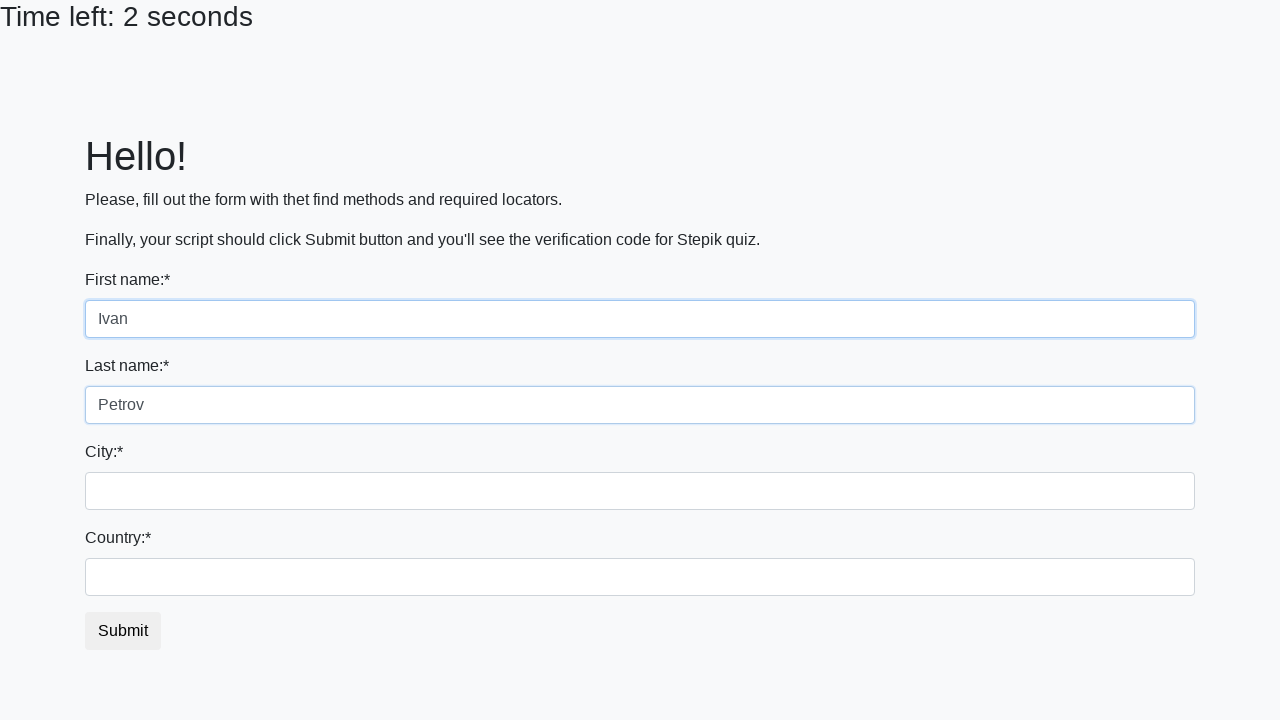

Filled city field with 'Smolensk' on .city
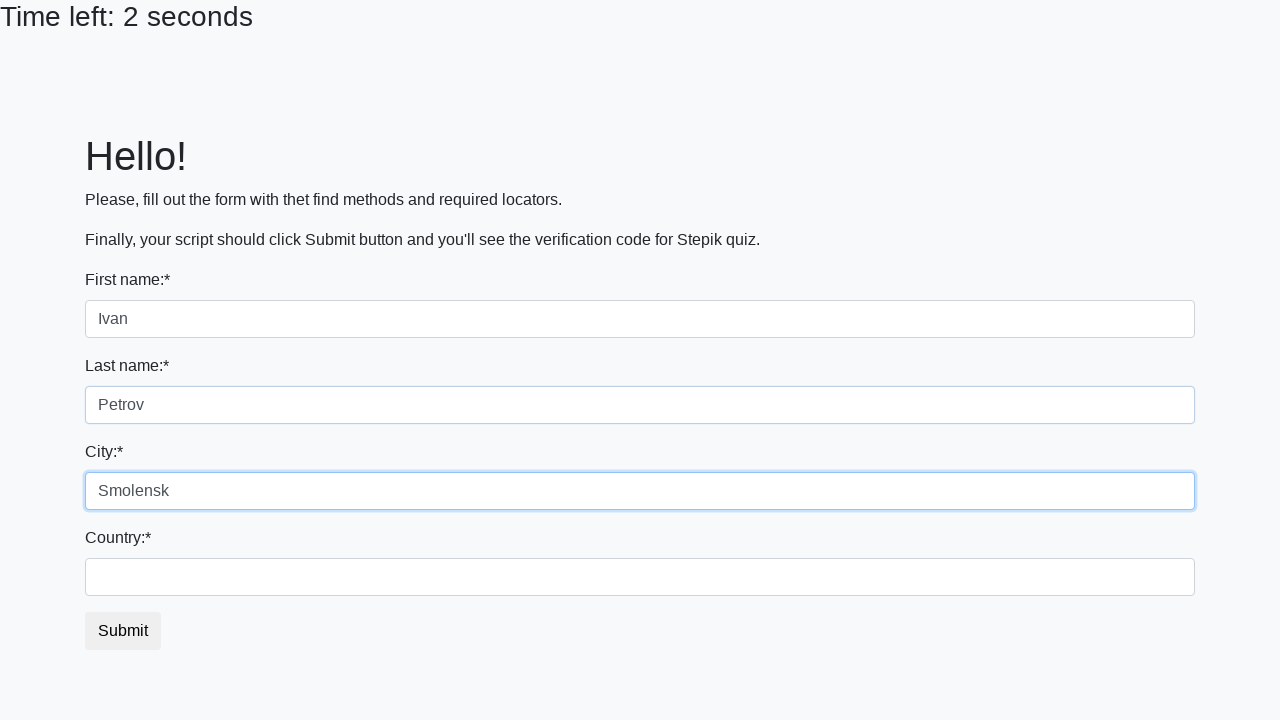

Filled country field with 'Russia' on #country
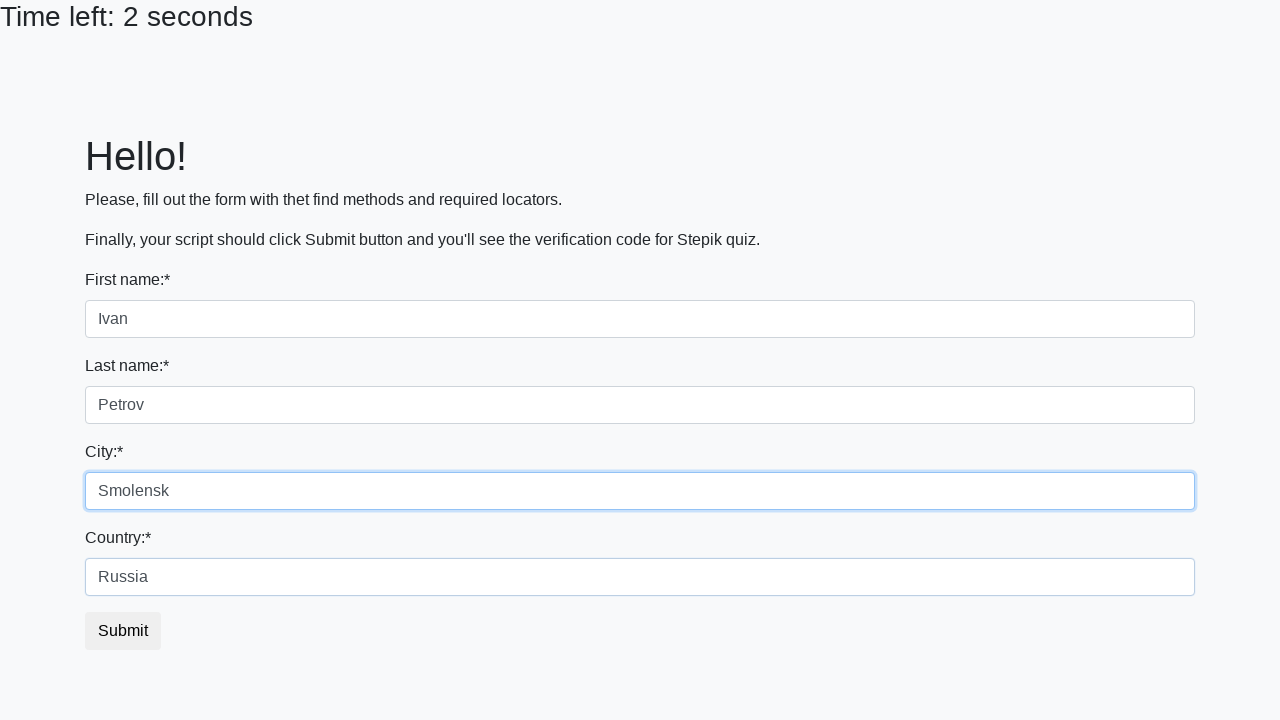

Clicked submit button to submit form at (123, 631) on button.btn
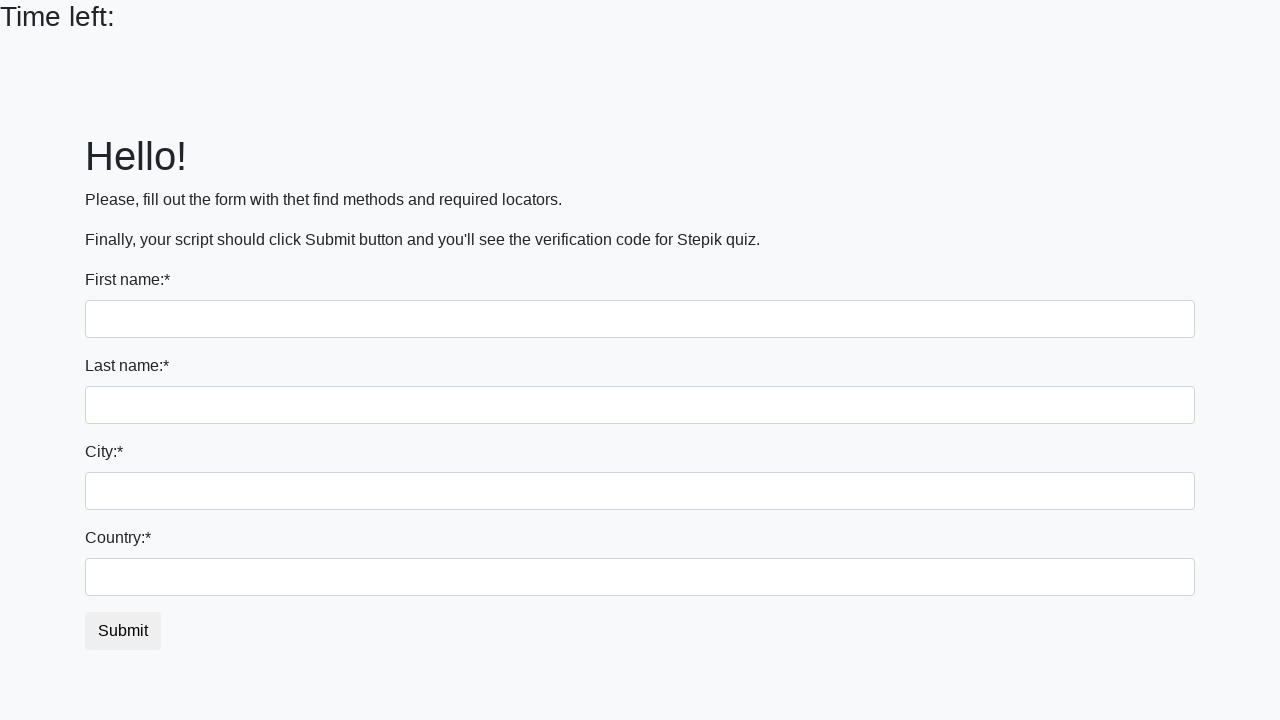

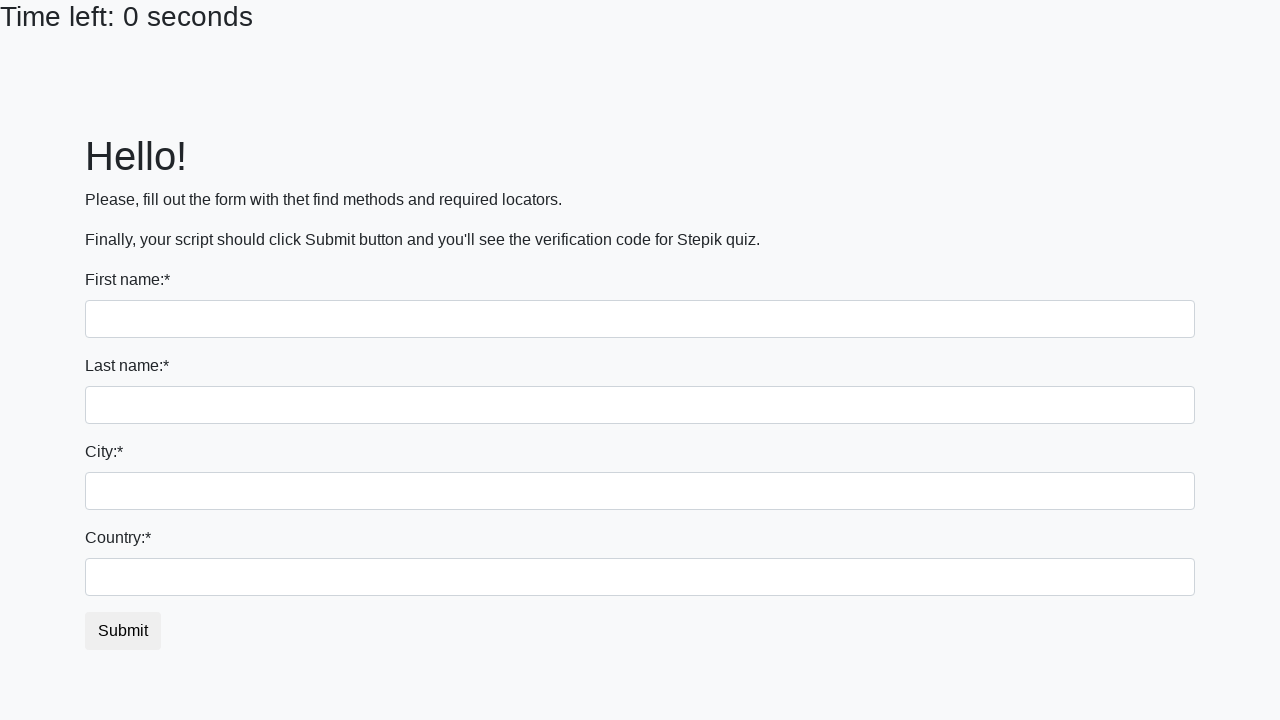